Clicks an alert button, waits for the alert to appear, and accepts it

Starting URL: http://omayo.blogspot.com/

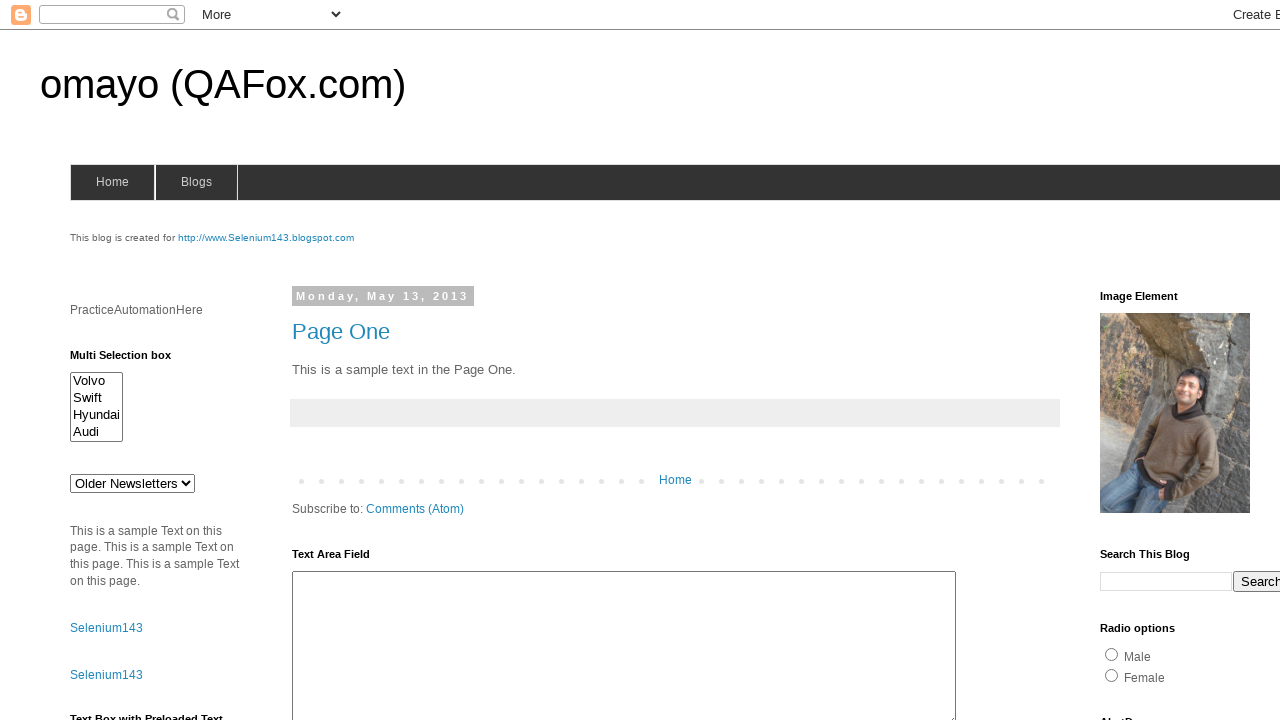

Set up dialog handler to automatically accept alerts
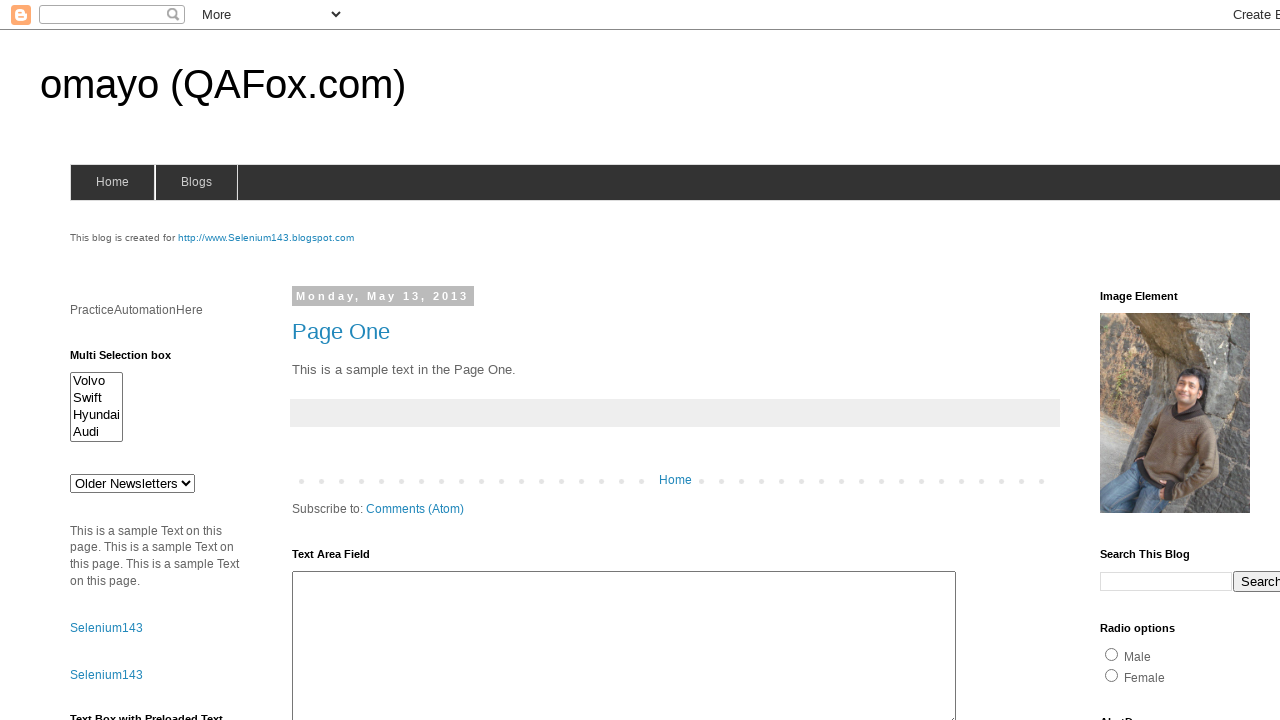

Clicked alert button at (1154, 361) on #alert1
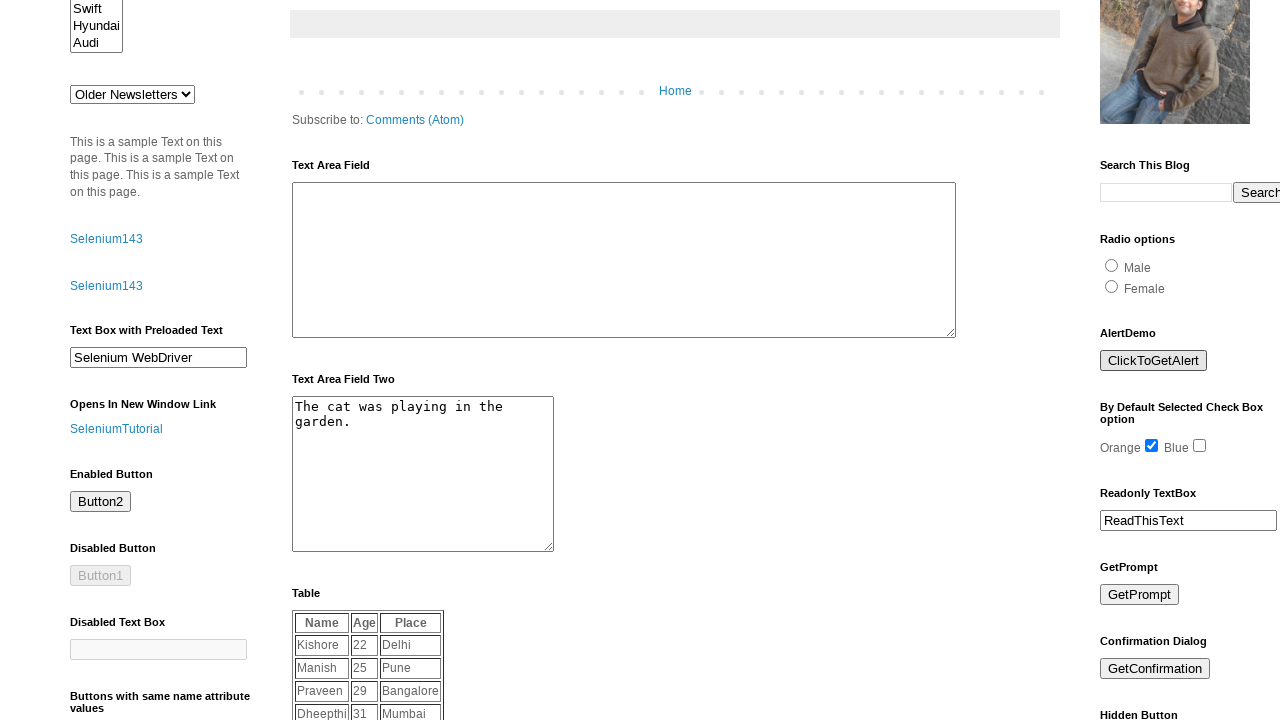

Waited for alert dialog to be processed
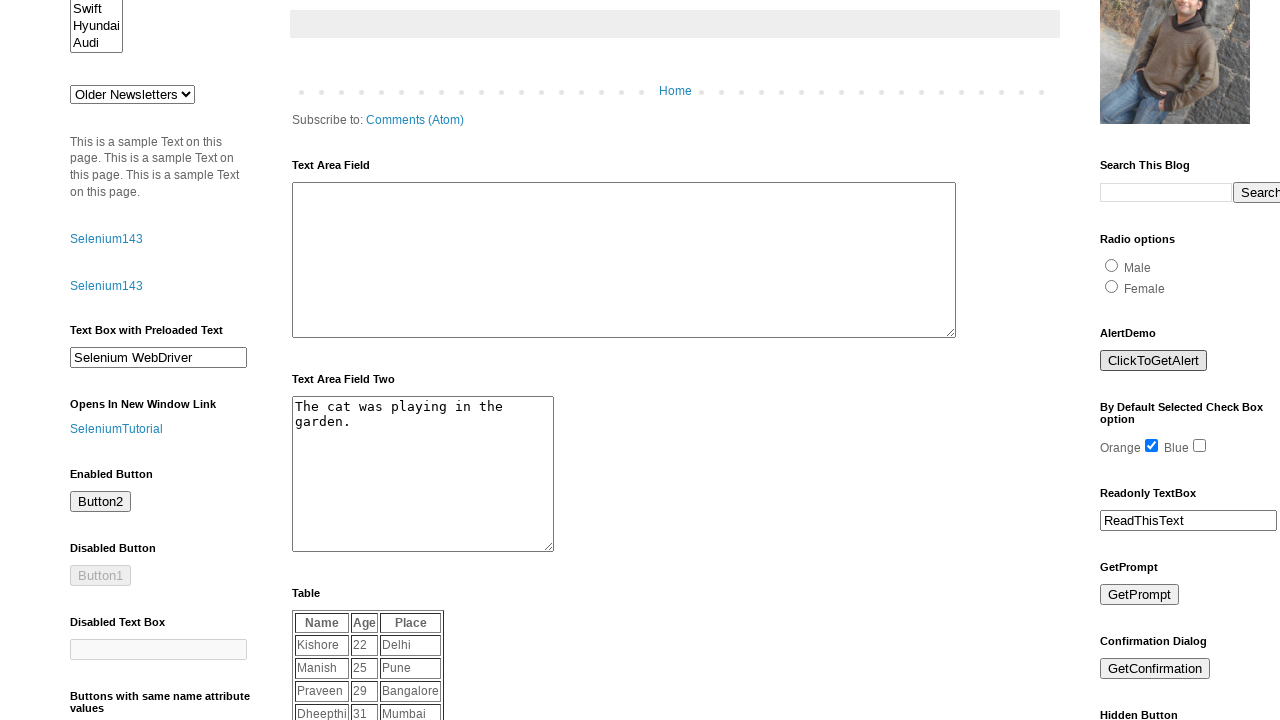

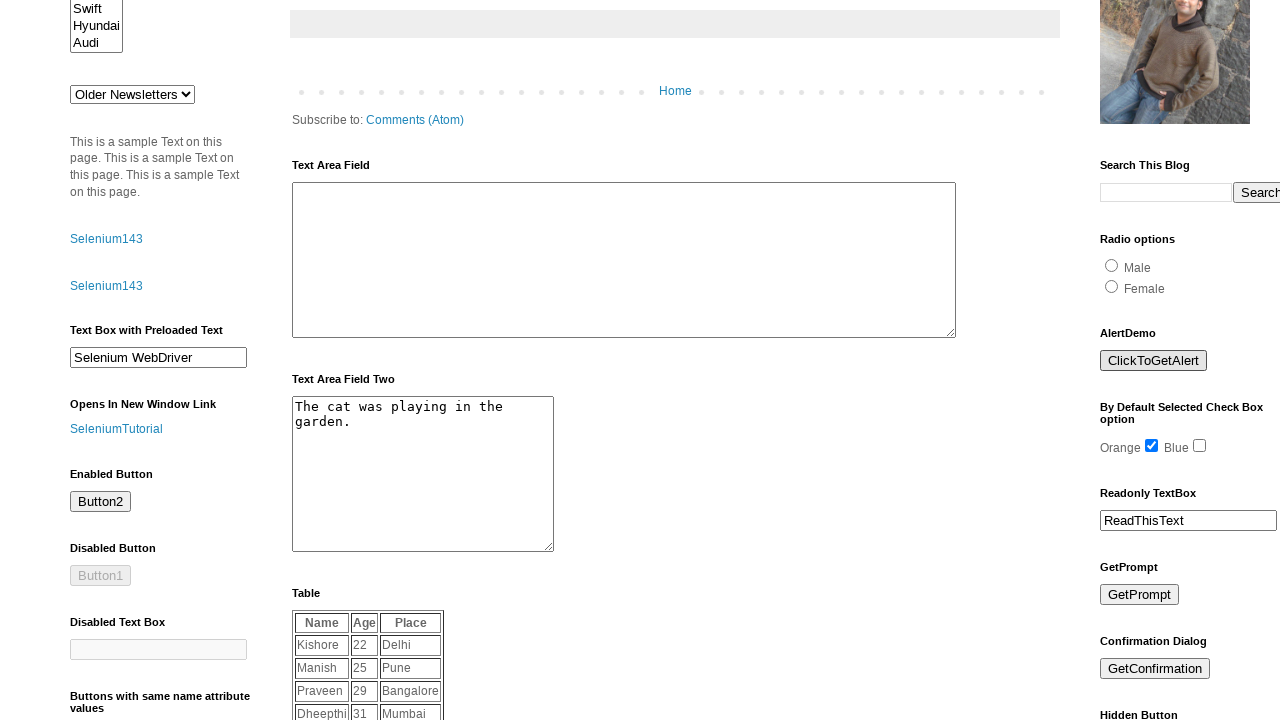